Tests triangle identification with sides 5, 3, 5 which should result in "Isosceles"

Starting URL: https://testpages.eviltester.com/styled/apps/triangle/triangle001.html

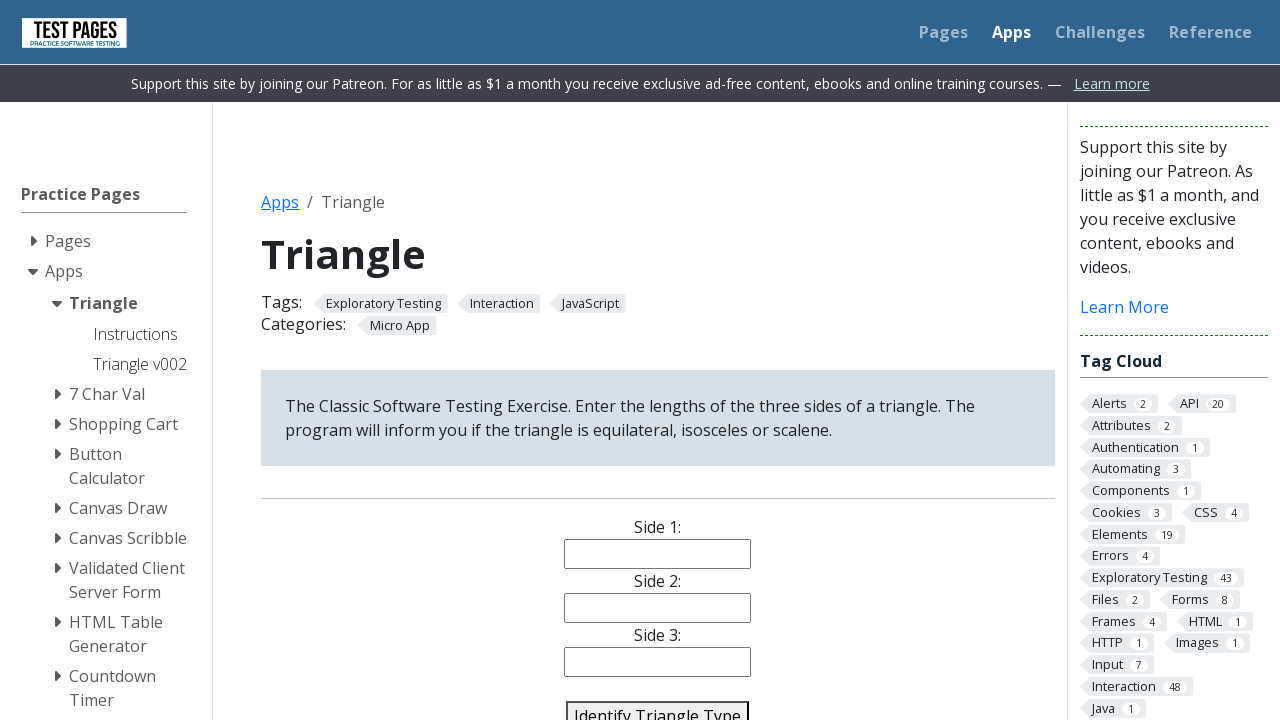

Filled side1 field with value '5' on #side1
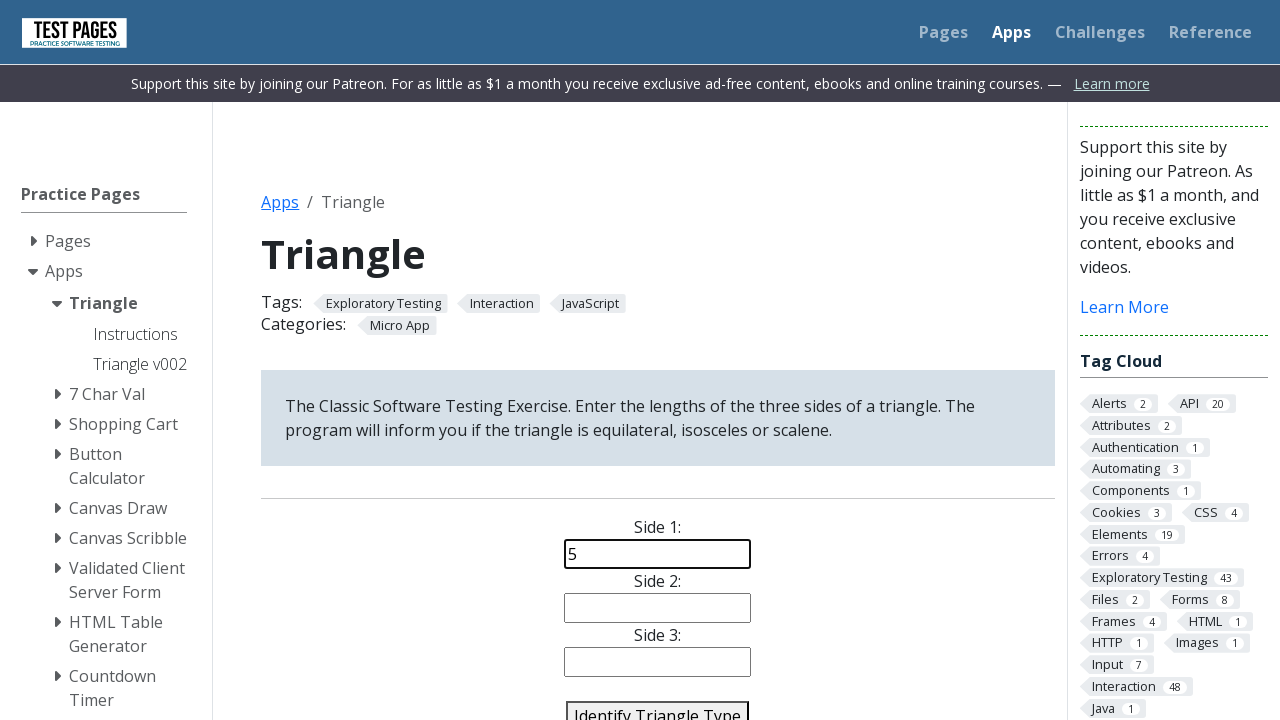

Filled side2 field with value '3' on #side2
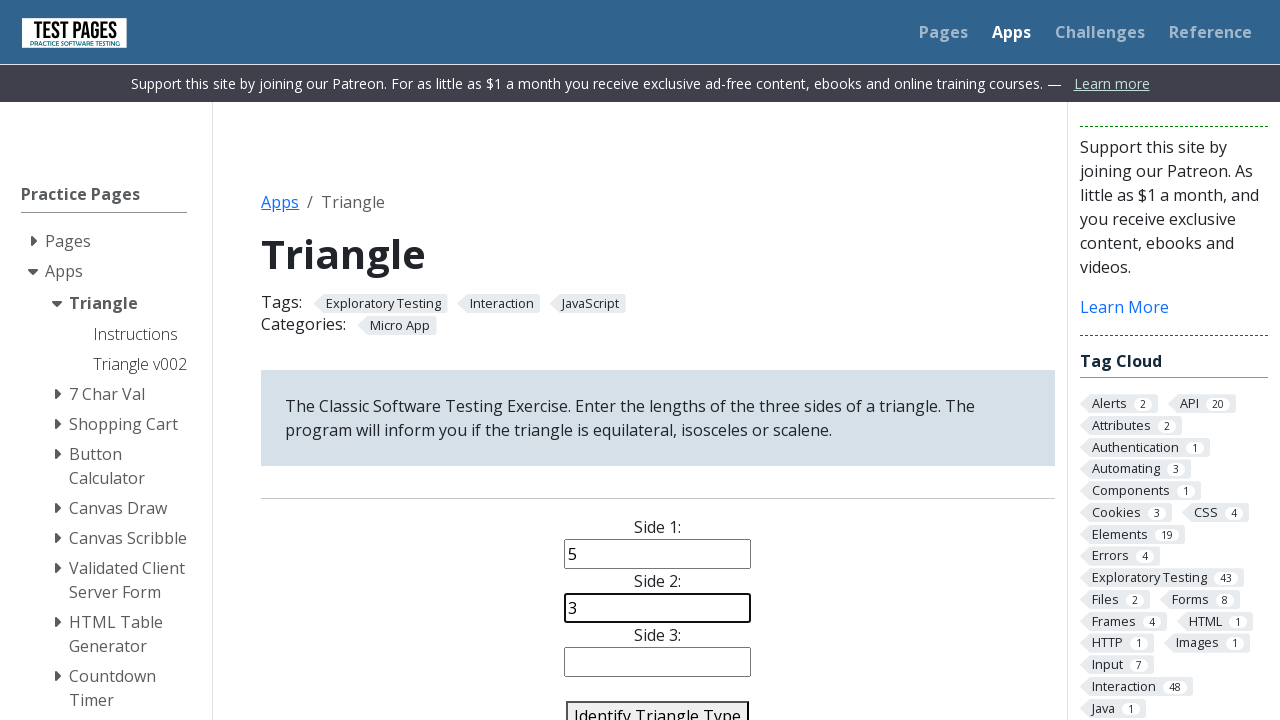

Filled side3 field with value '5' on #side3
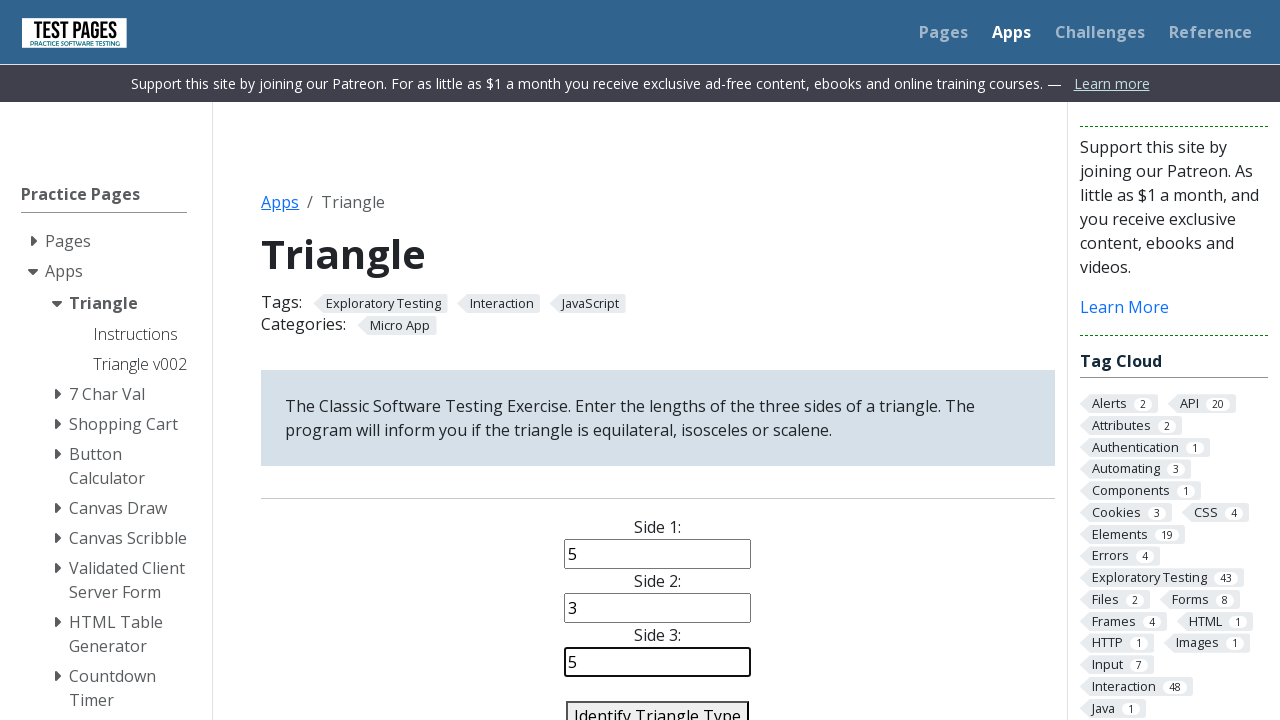

Clicked identify triangle button at (658, 705) on #identify-triangle-action
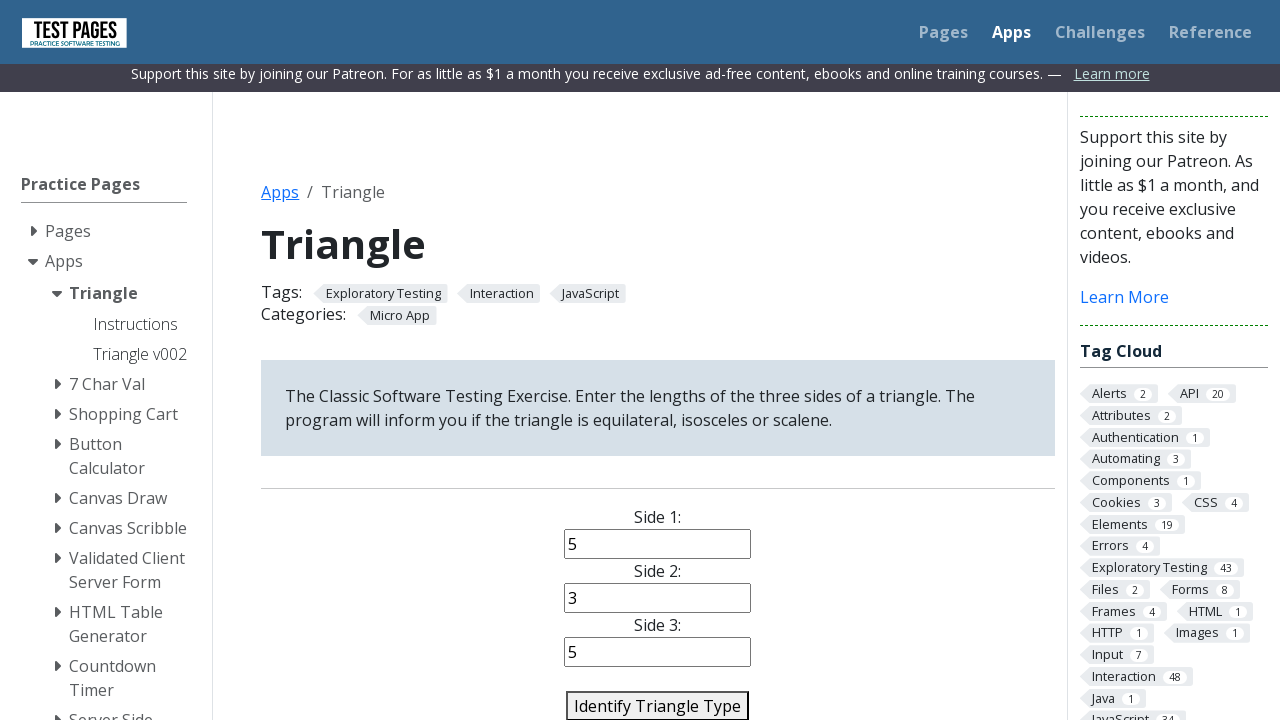

Triangle type result appeared on page
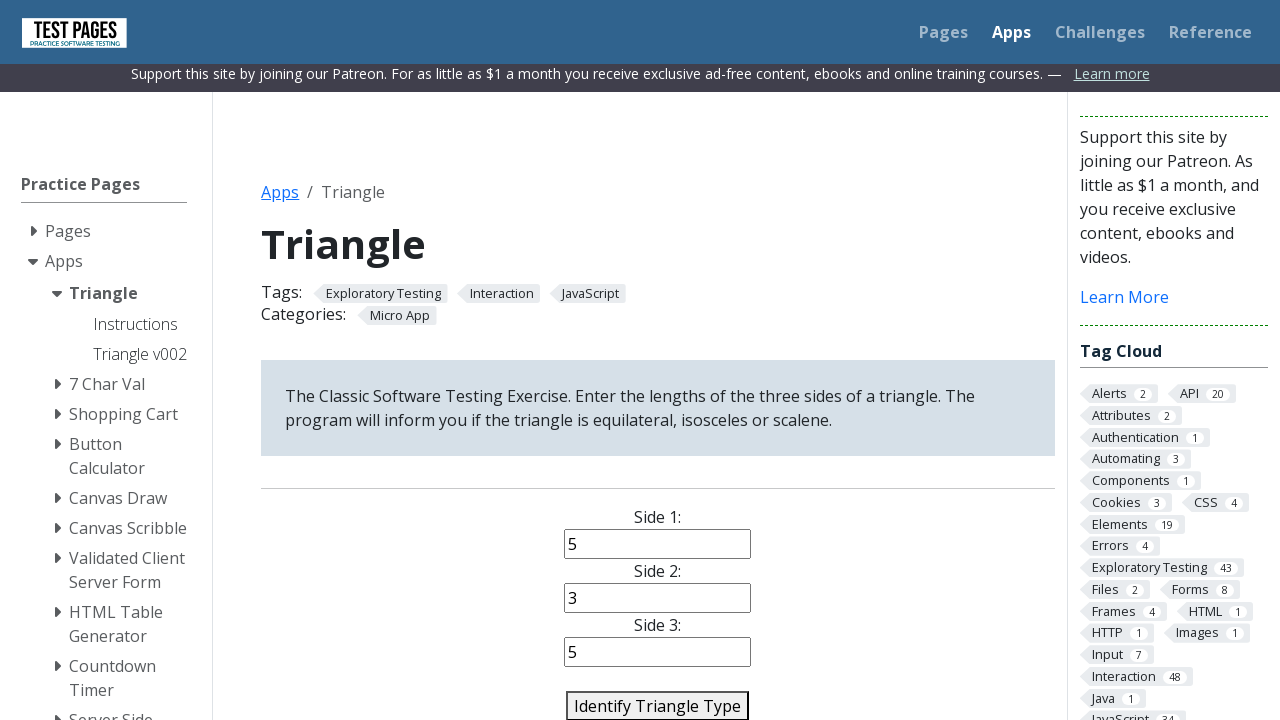

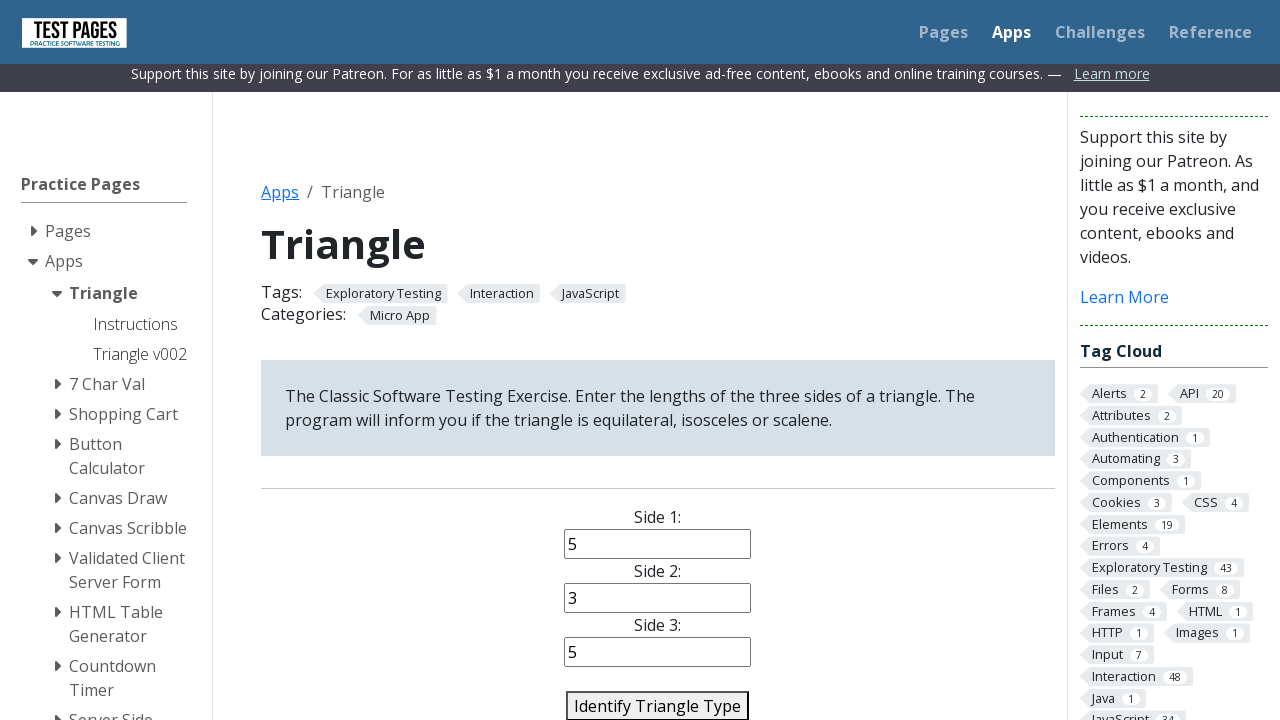